Tests a dynamic pricing page by waiting for a specific price, booking when the price reaches $100, and solving a mathematical challenge

Starting URL: http://suninjuly.github.io/explicit_wait2.html

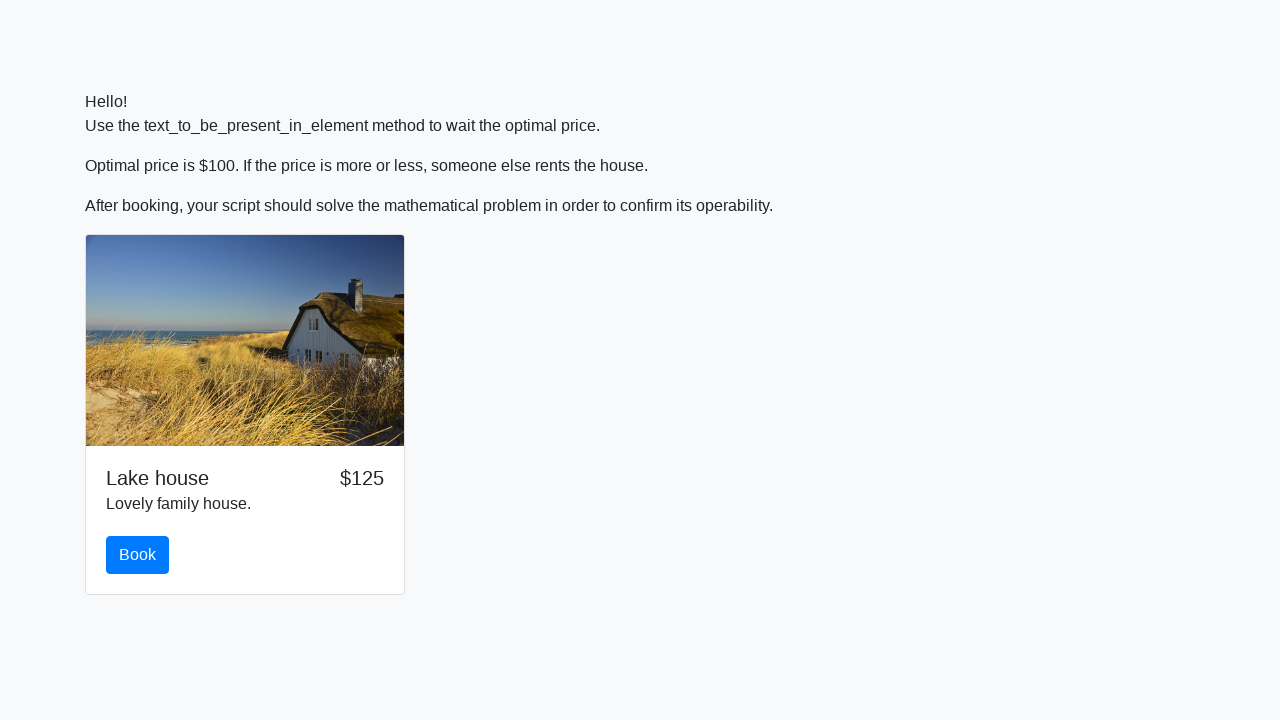

Waited for price to reach $100
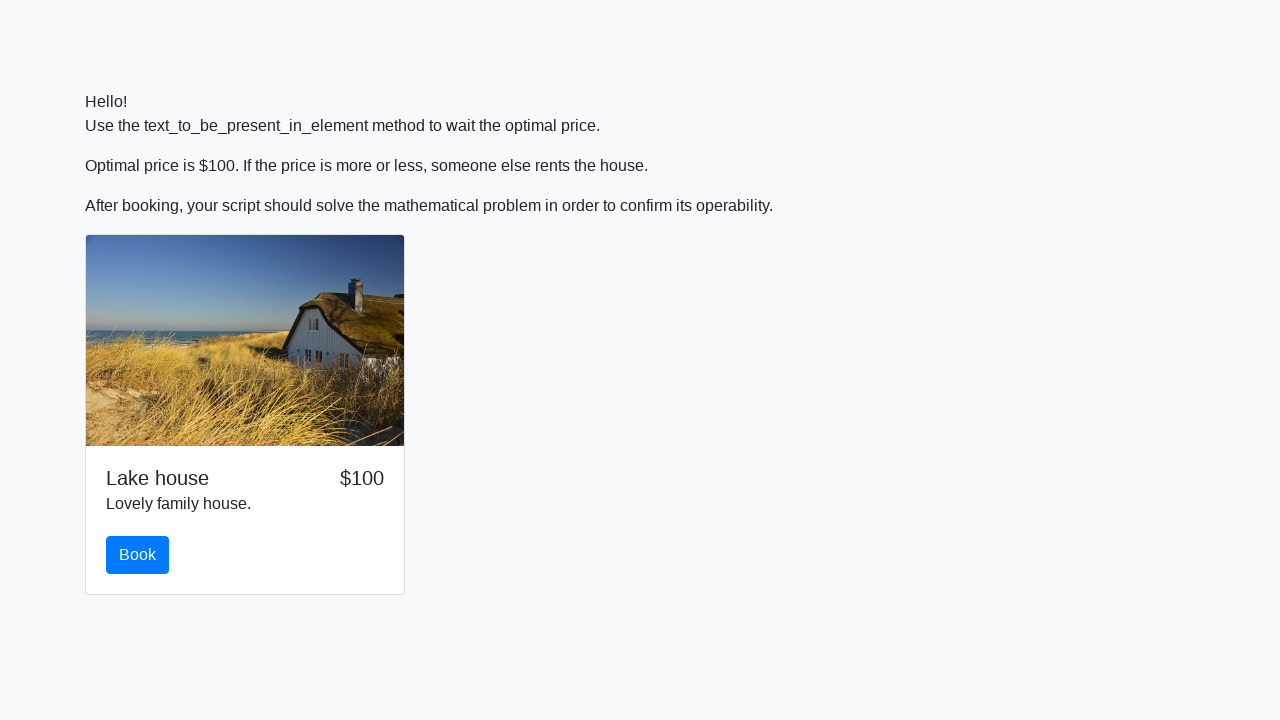

Clicked book button when price reached target at (138, 555) on #book
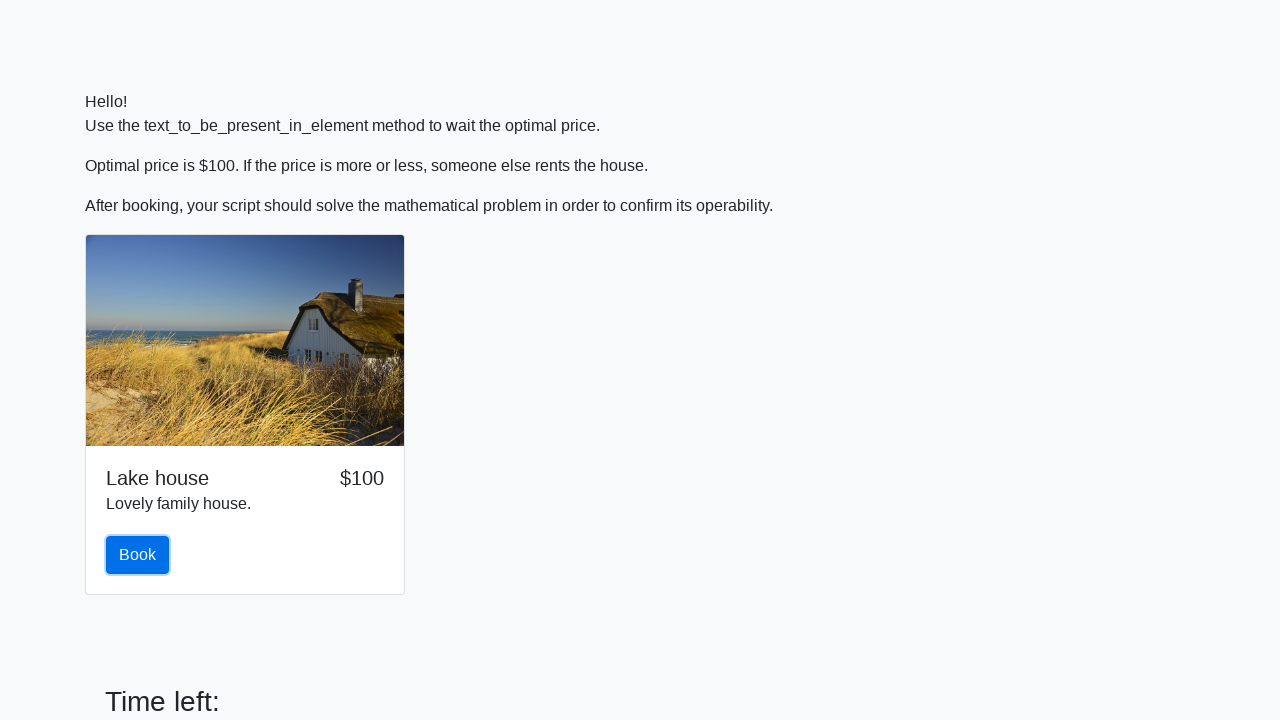

Retrieved the value from #input_value for calculation
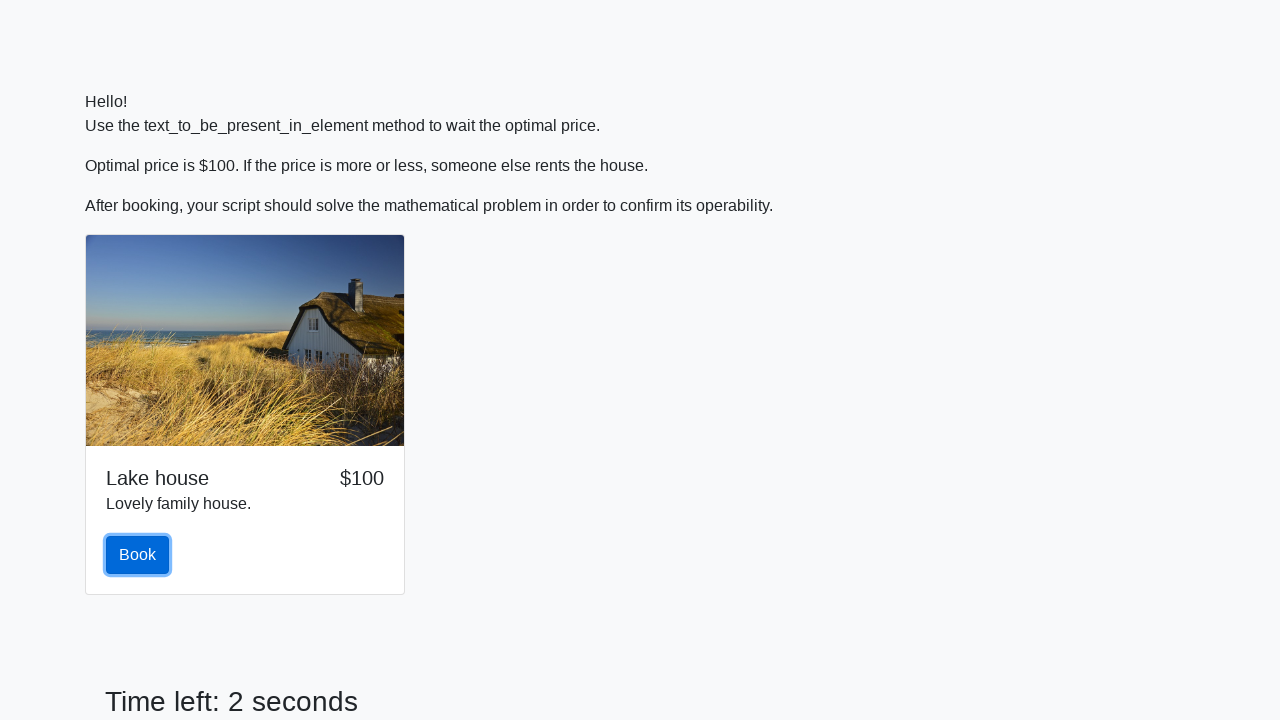

Calculated mathematical solution using formula: log(abs(12*sin(503)))
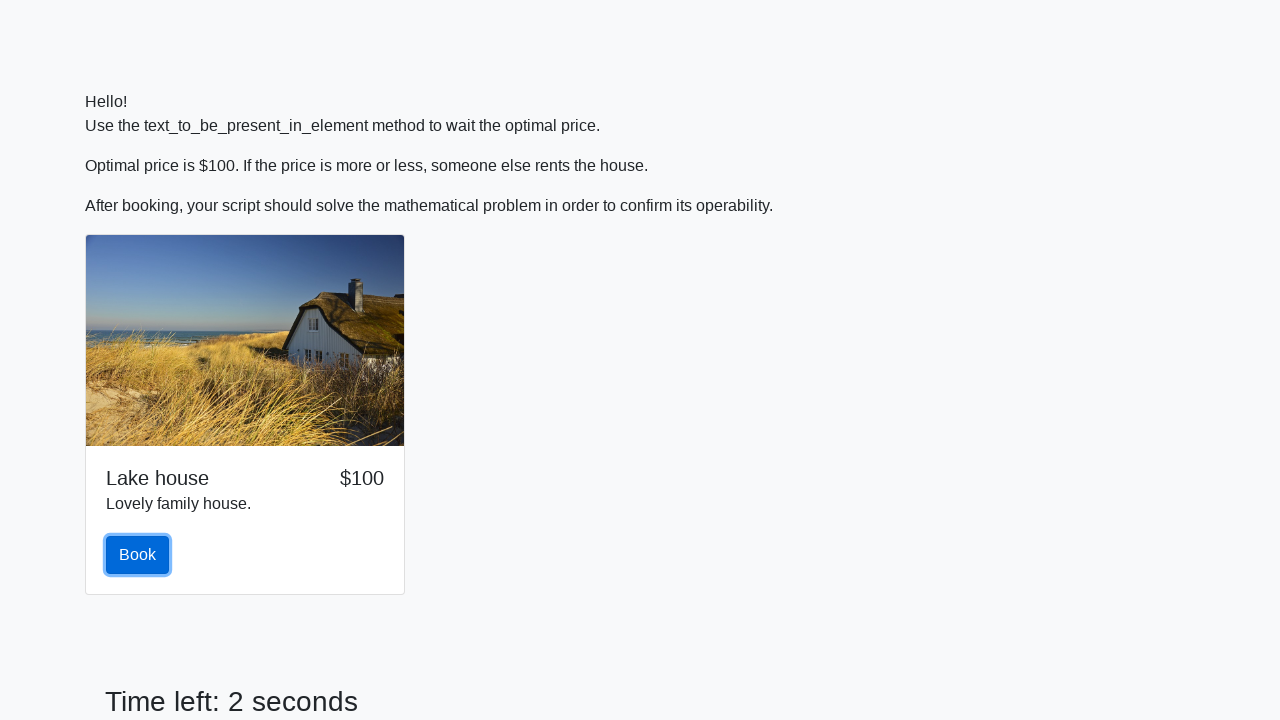

Filled answer field with calculated result on #answer
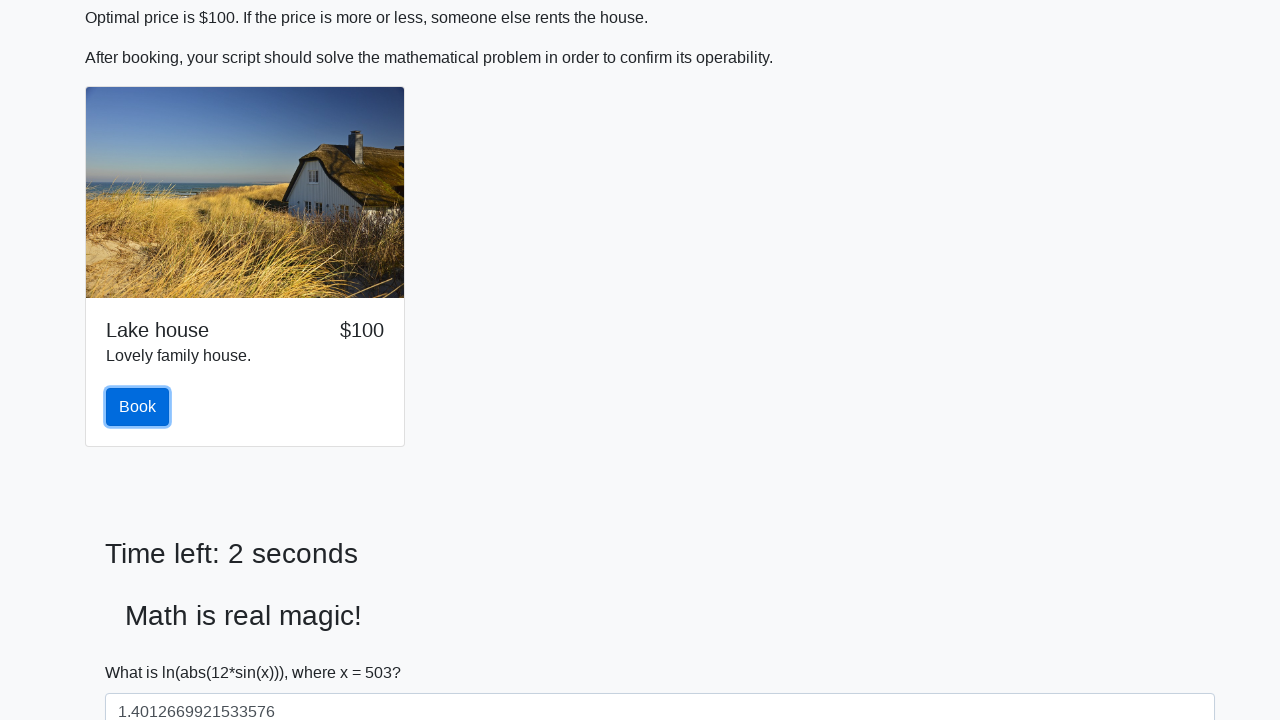

Clicked solve button to submit the answer at (143, 651) on #solve
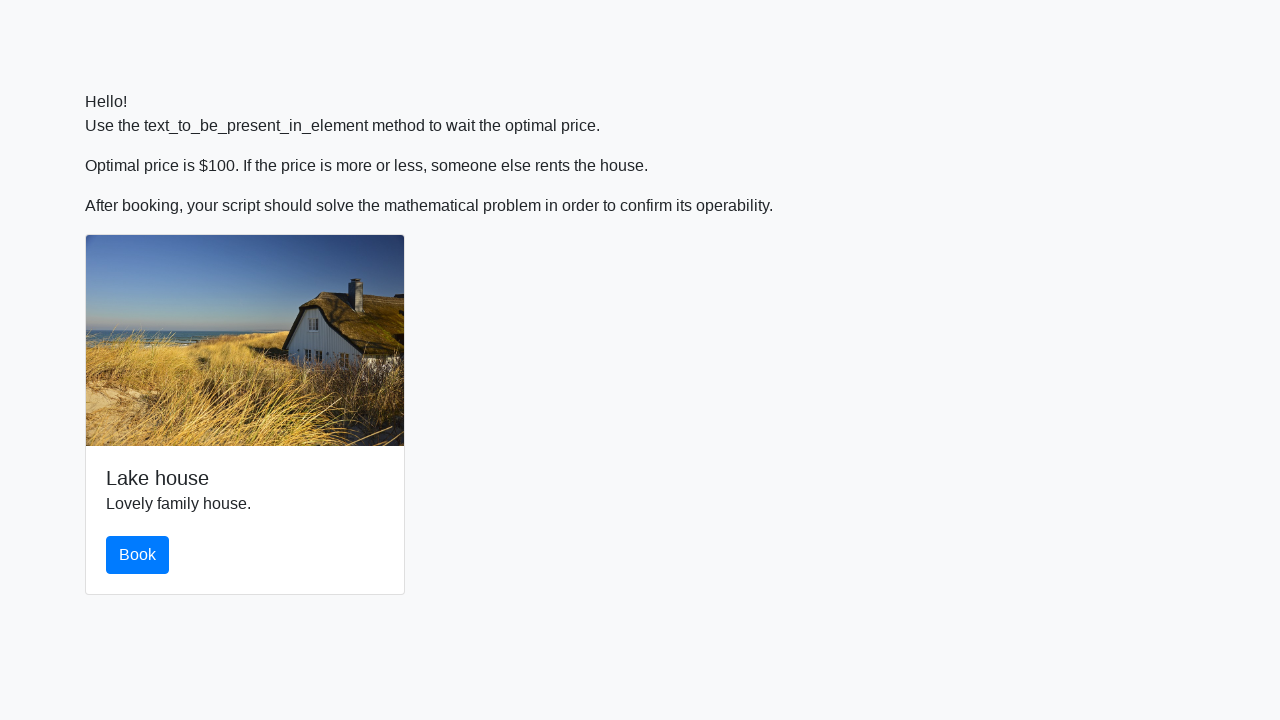

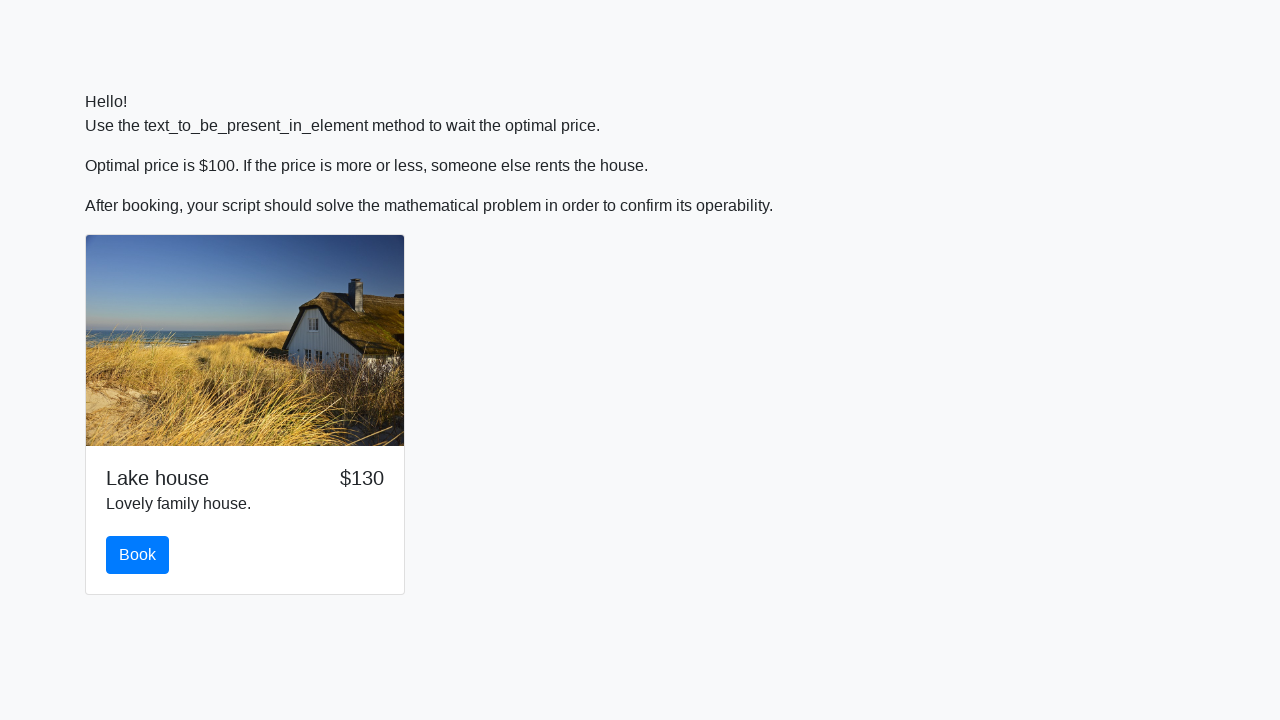